Tests that edits are cancelled when pressing Escape

Starting URL: https://demo.playwright.dev/todomvc

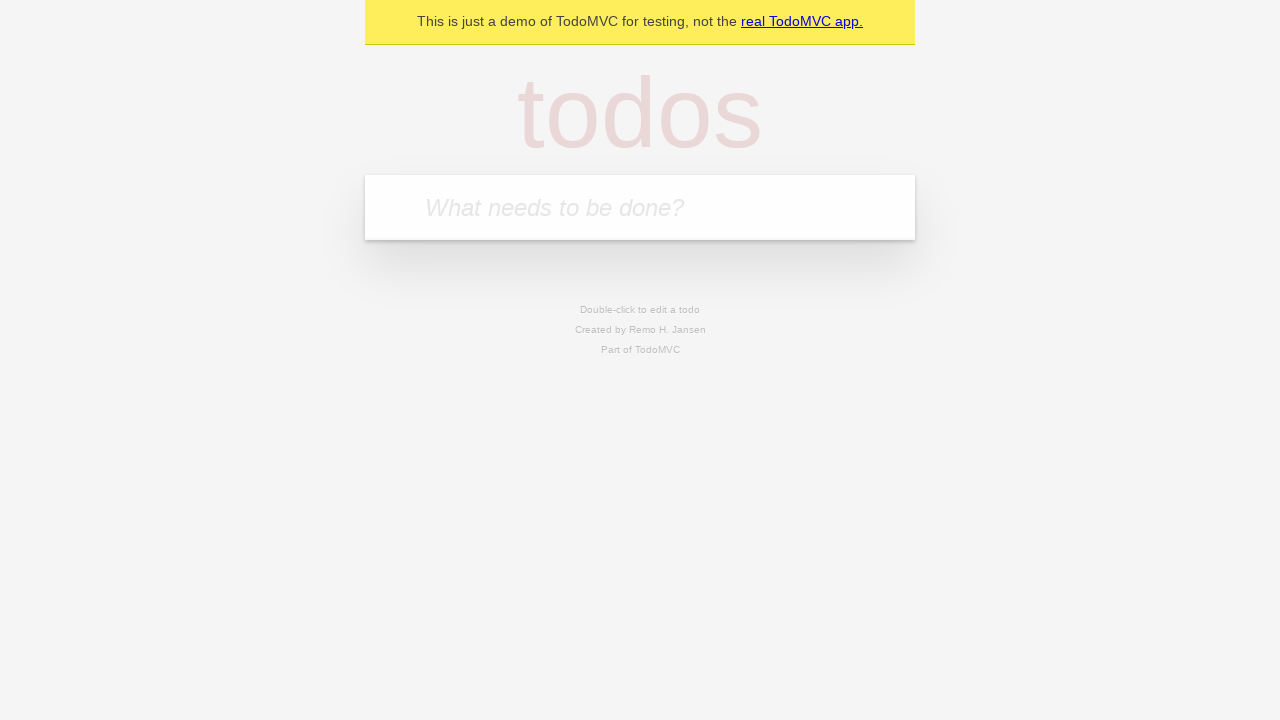

Filled todo input with 'buy some cheese' on internal:attr=[placeholder="What needs to be done?"i]
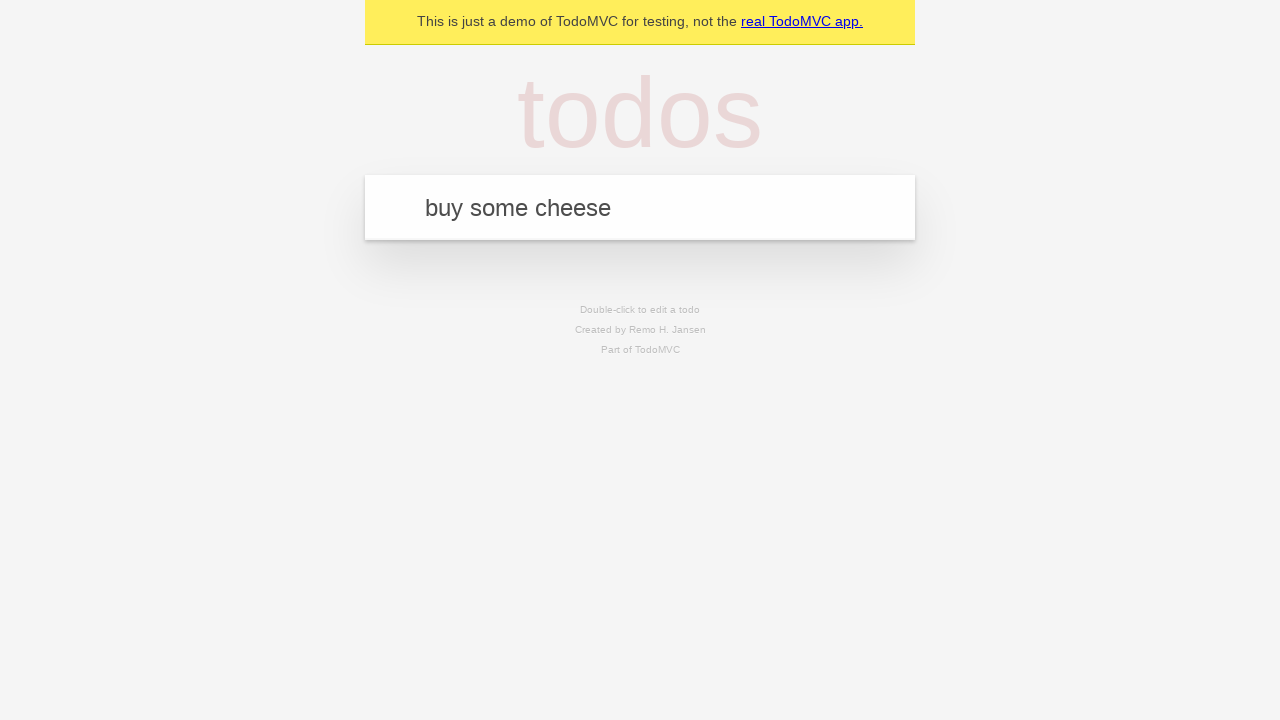

Pressed Enter to add first todo on internal:attr=[placeholder="What needs to be done?"i]
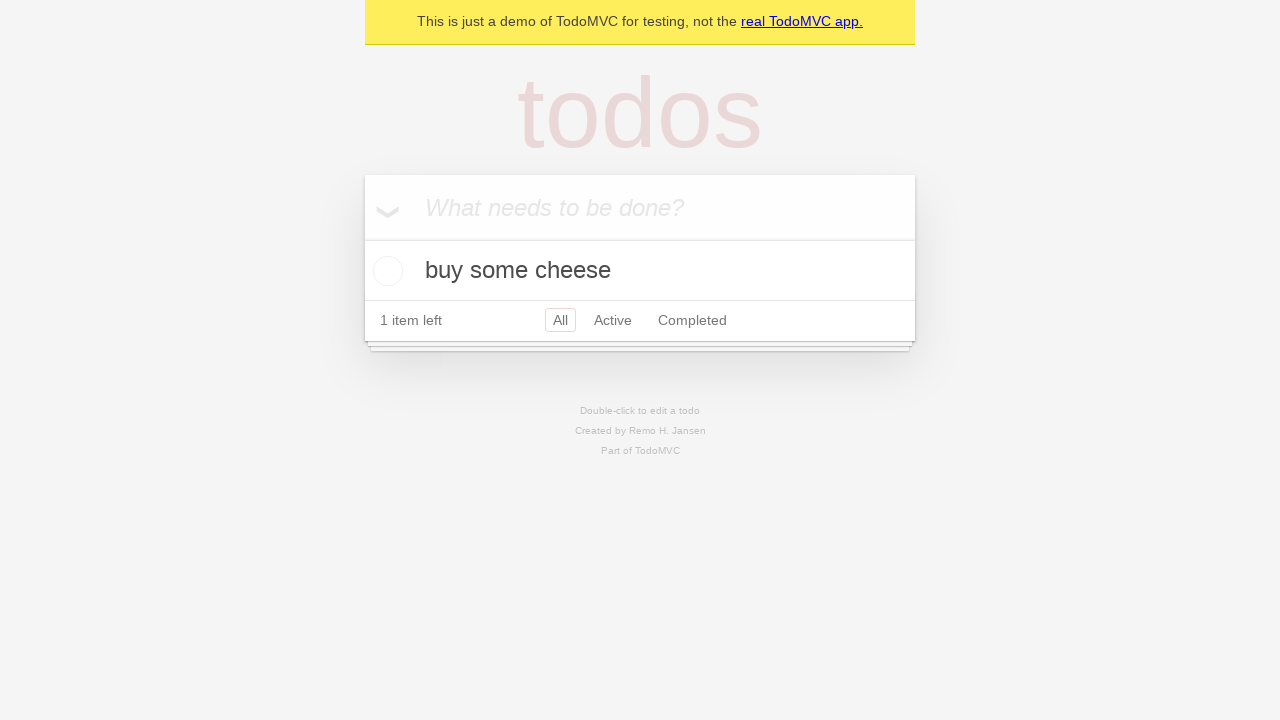

Filled todo input with 'feed the cat' on internal:attr=[placeholder="What needs to be done?"i]
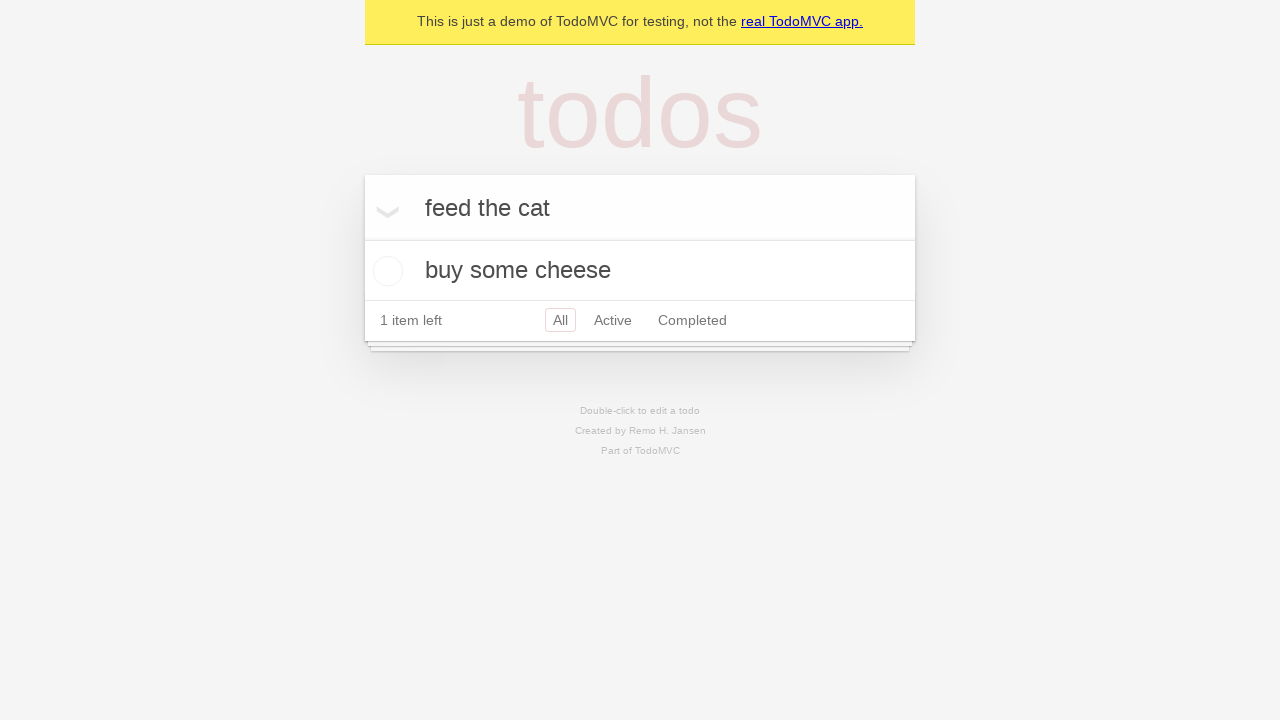

Pressed Enter to add second todo on internal:attr=[placeholder="What needs to be done?"i]
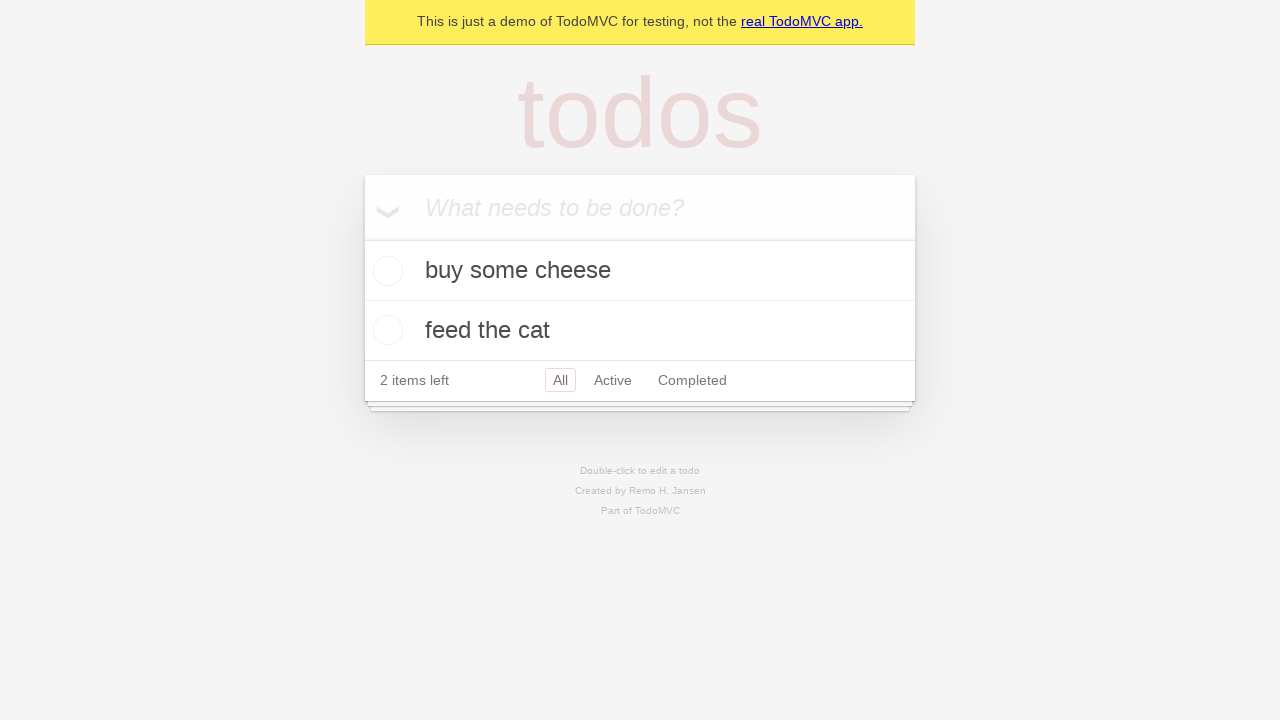

Filled todo input with 'book a doctors appointment' on internal:attr=[placeholder="What needs to be done?"i]
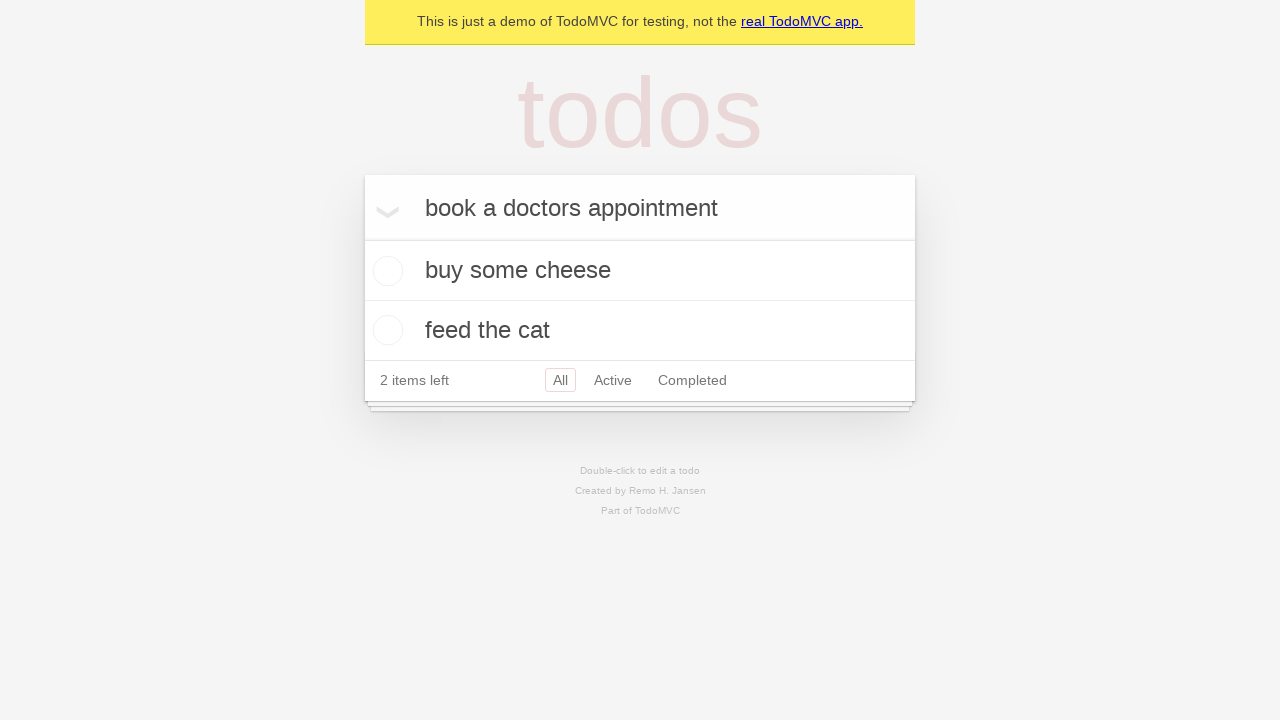

Pressed Enter to add third todo on internal:attr=[placeholder="What needs to be done?"i]
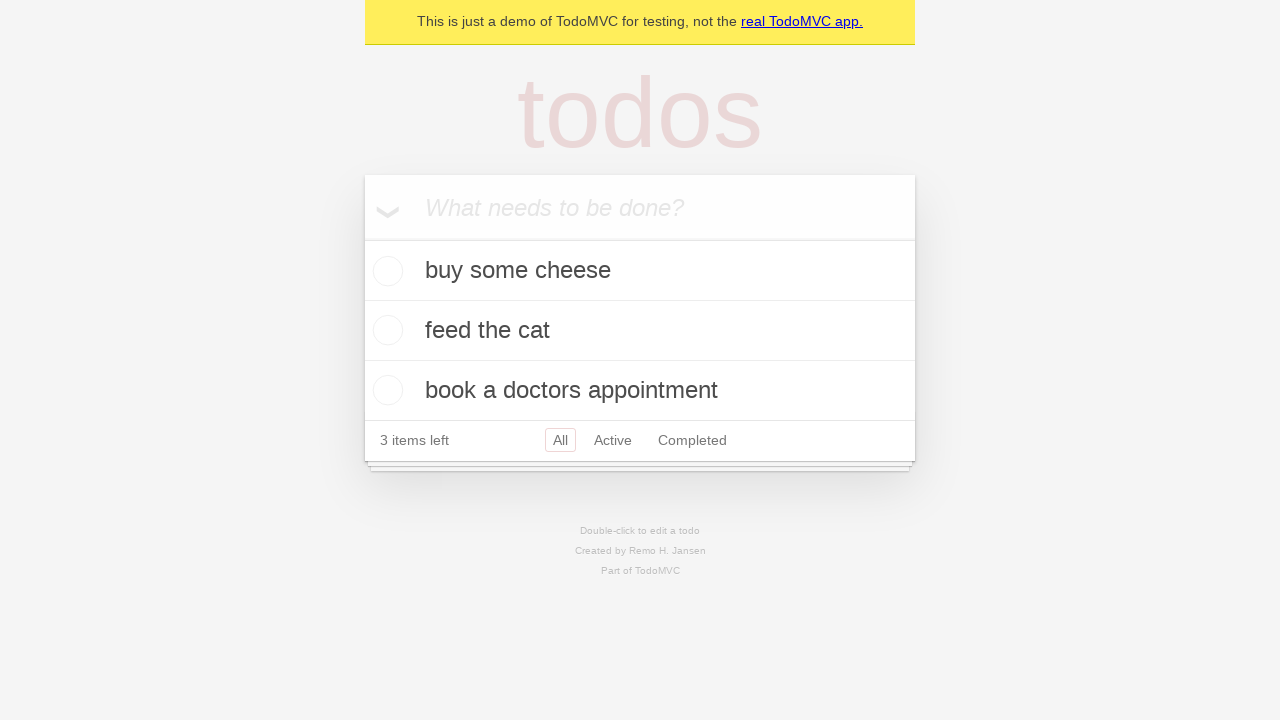

Double-clicked second todo item to enter edit mode at (640, 331) on internal:testid=[data-testid="todo-item"s] >> nth=1
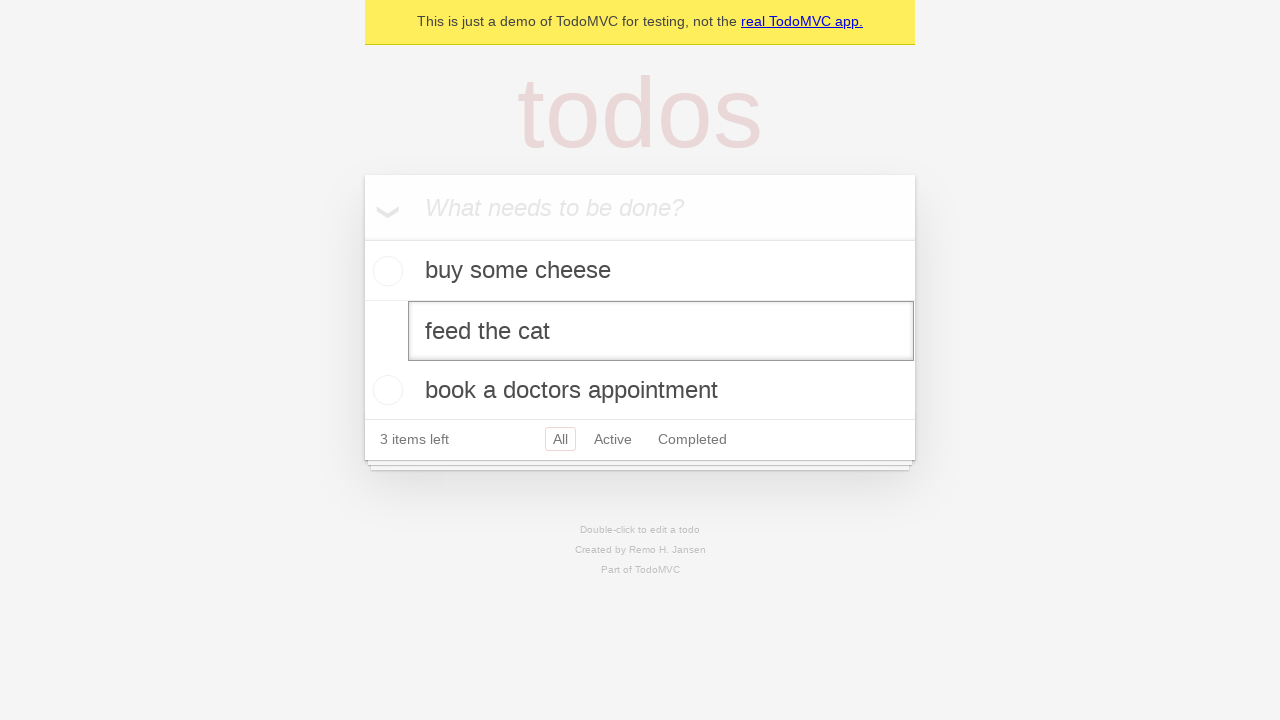

Filled edit field with 'buy some sausages' on internal:testid=[data-testid="todo-item"s] >> nth=1 >> internal:role=textbox[nam
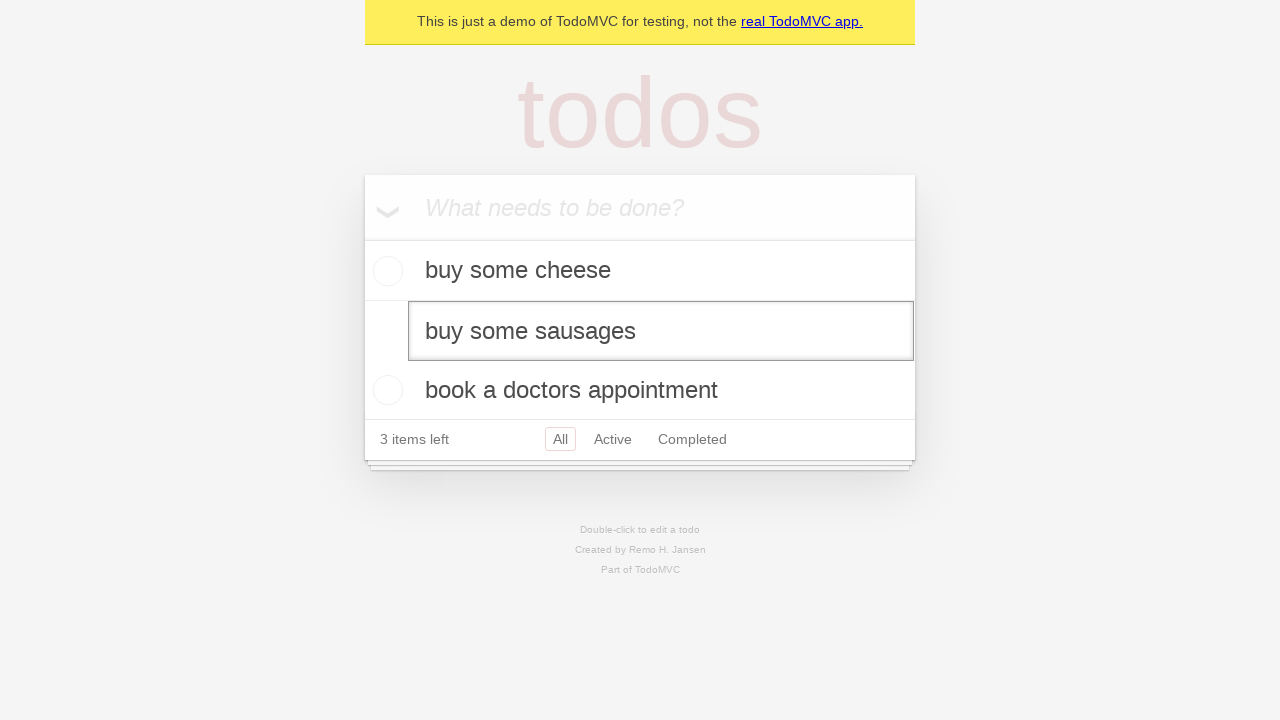

Pressed Escape to cancel edit - todo should revert to original text on internal:testid=[data-testid="todo-item"s] >> nth=1 >> internal:role=textbox[nam
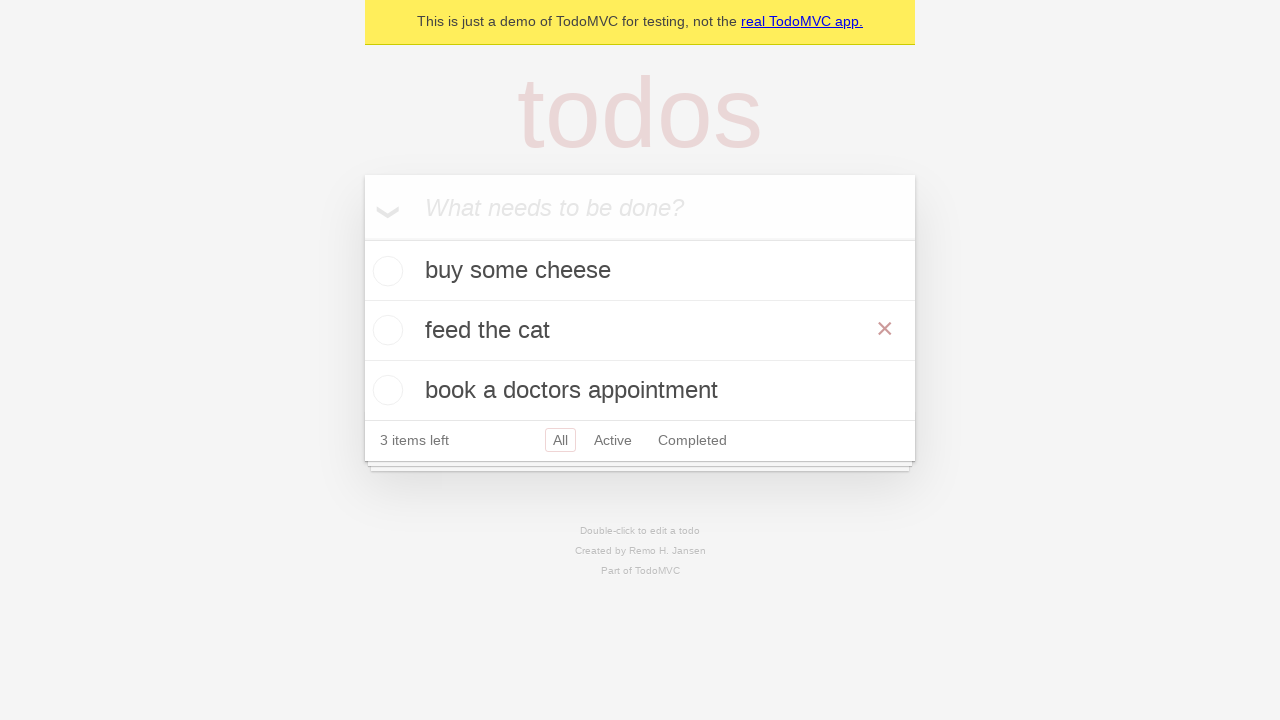

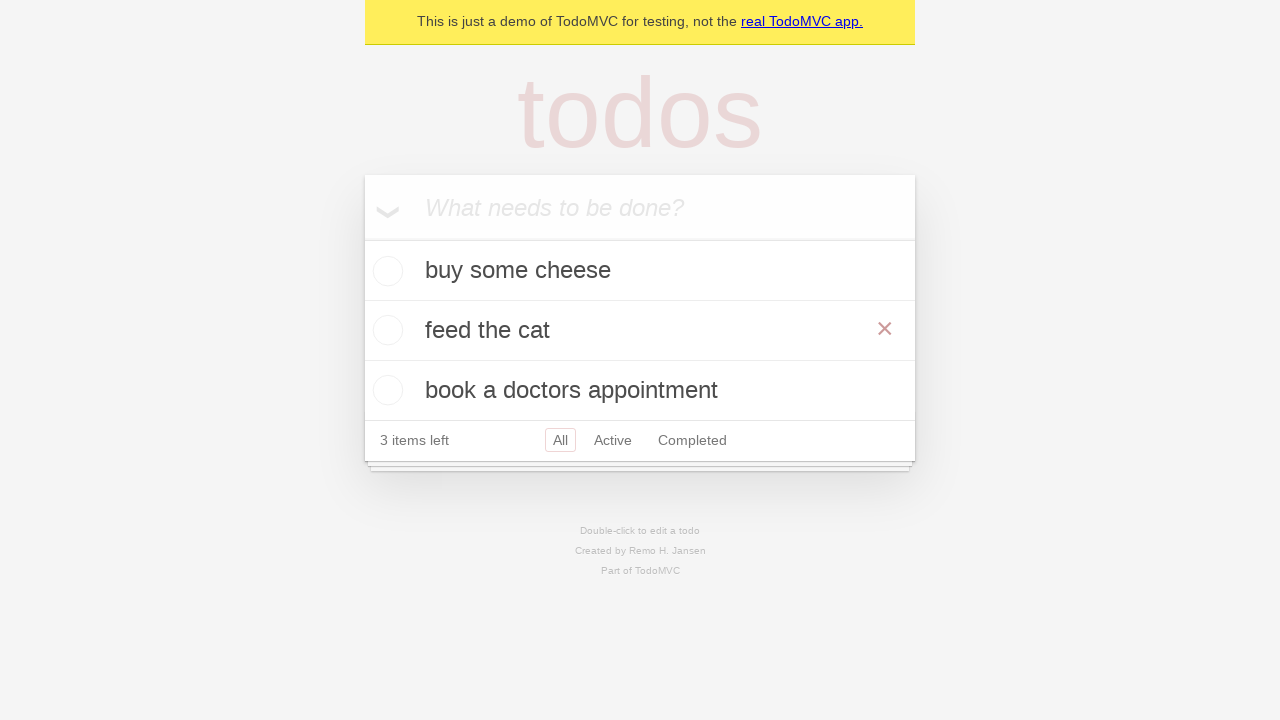